Tests that clicking clear completed removes completed items from the list

Starting URL: https://demo.playwright.dev/todomvc

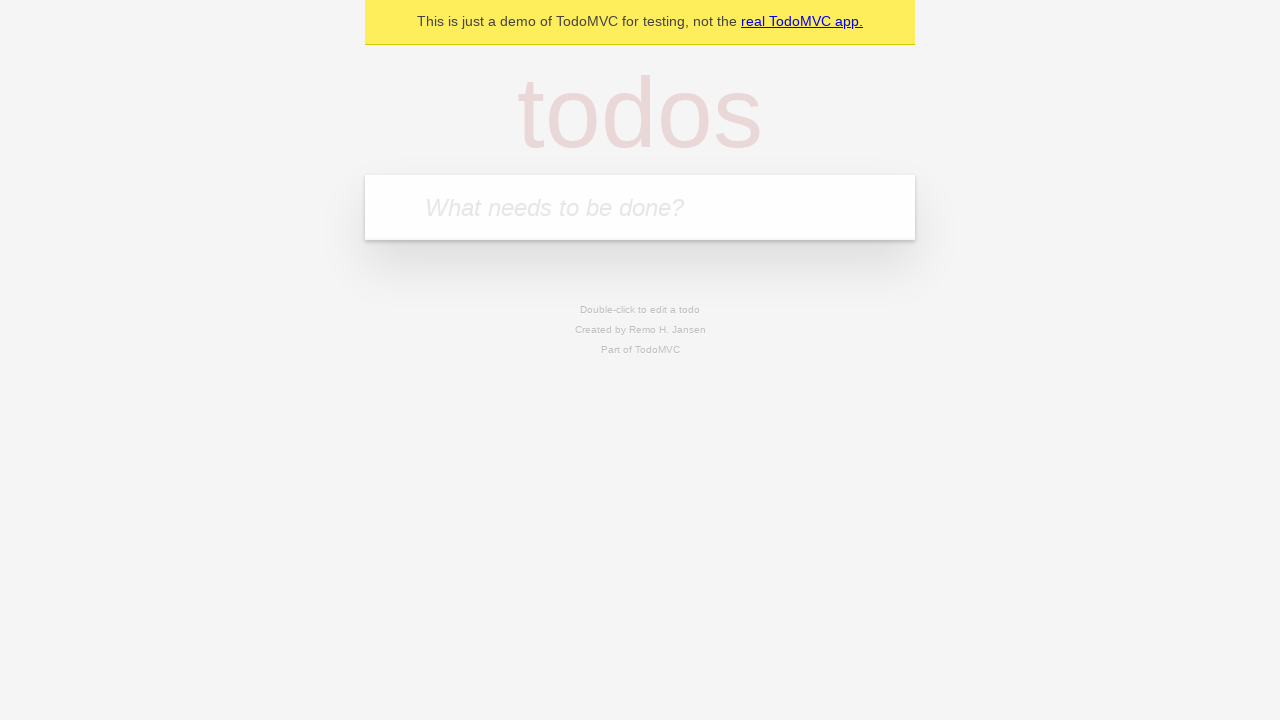

Filled new todo field with 'buy some cheese' on .new-todo
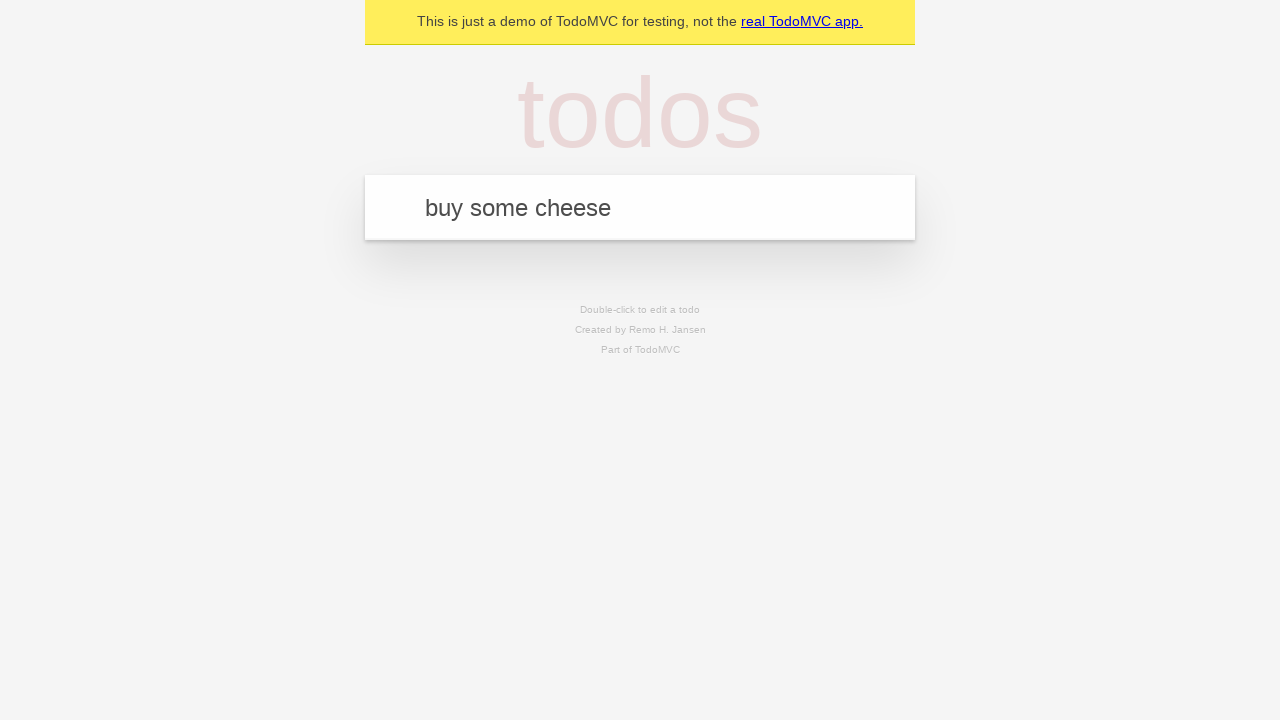

Pressed Enter to add first todo on .new-todo
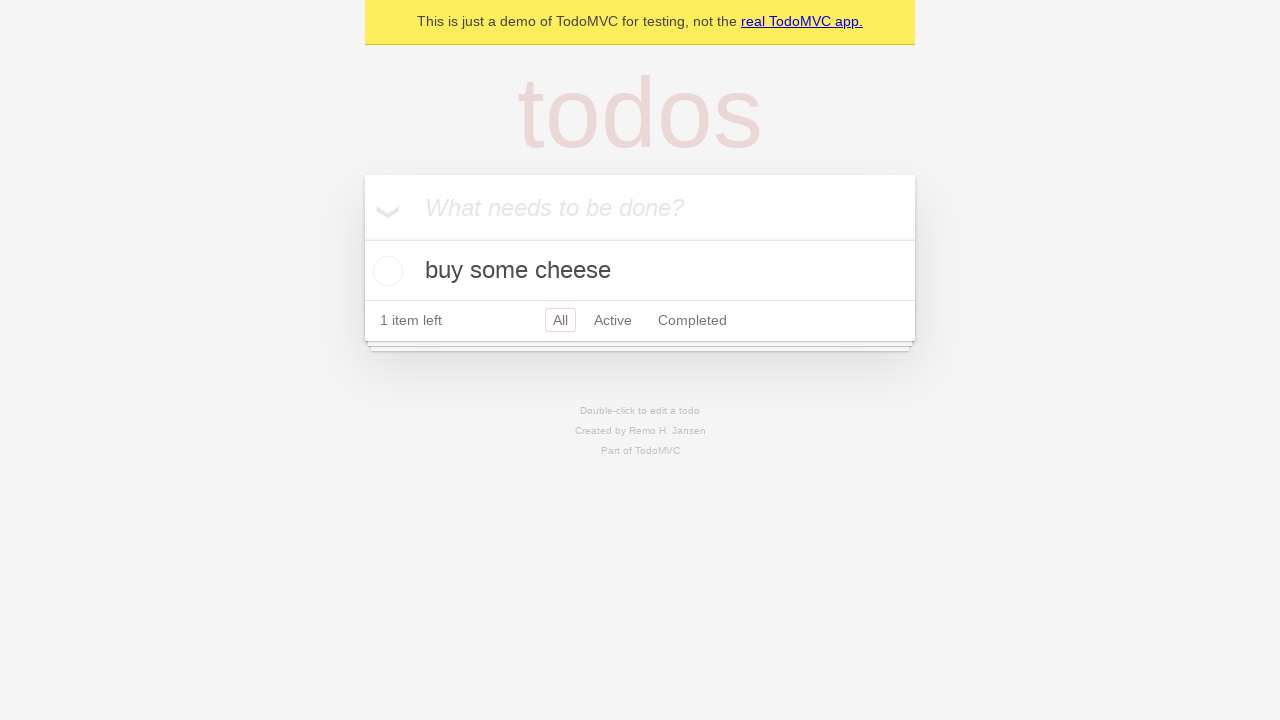

Filled new todo field with 'feed the cat' on .new-todo
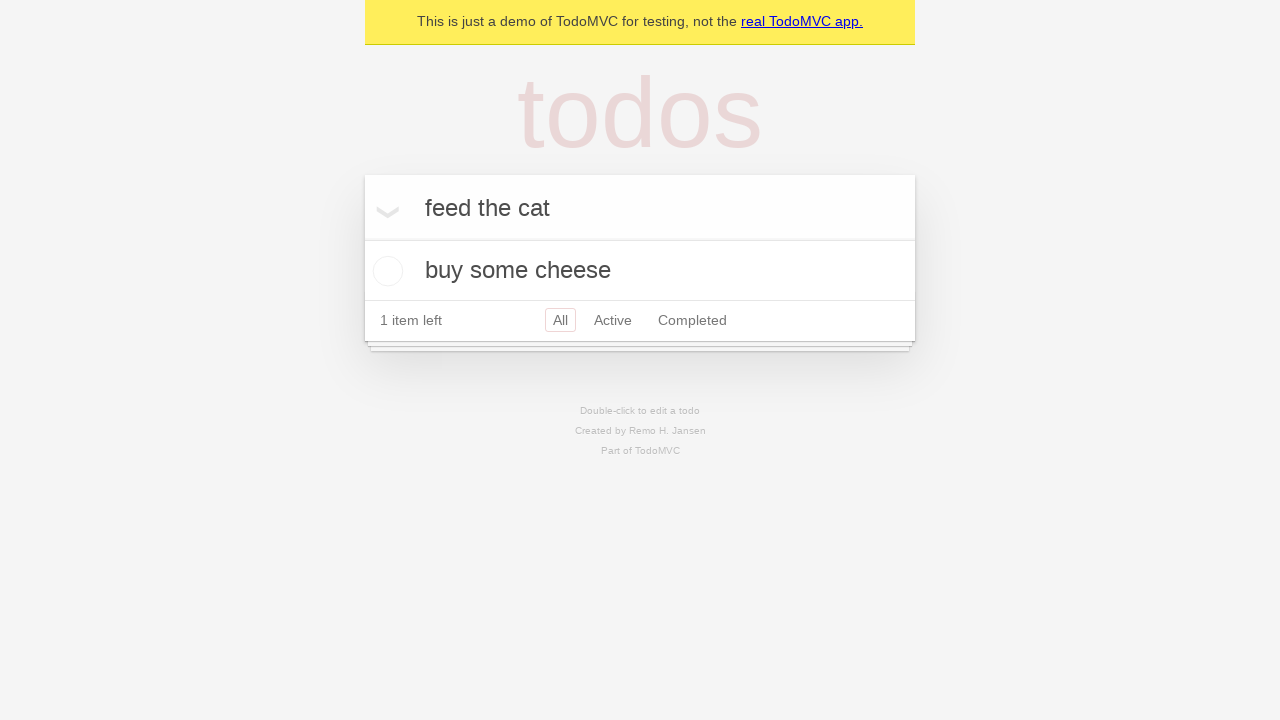

Pressed Enter to add second todo on .new-todo
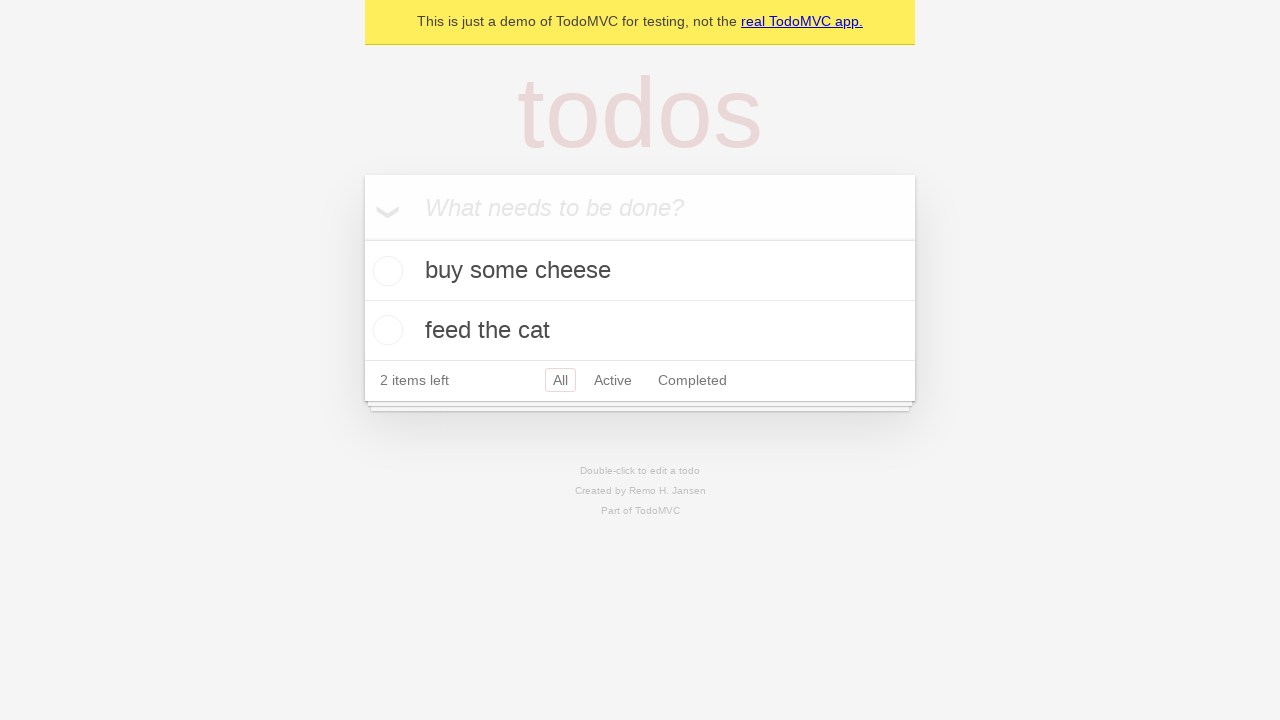

Filled new todo field with 'book a doctors appointment' on .new-todo
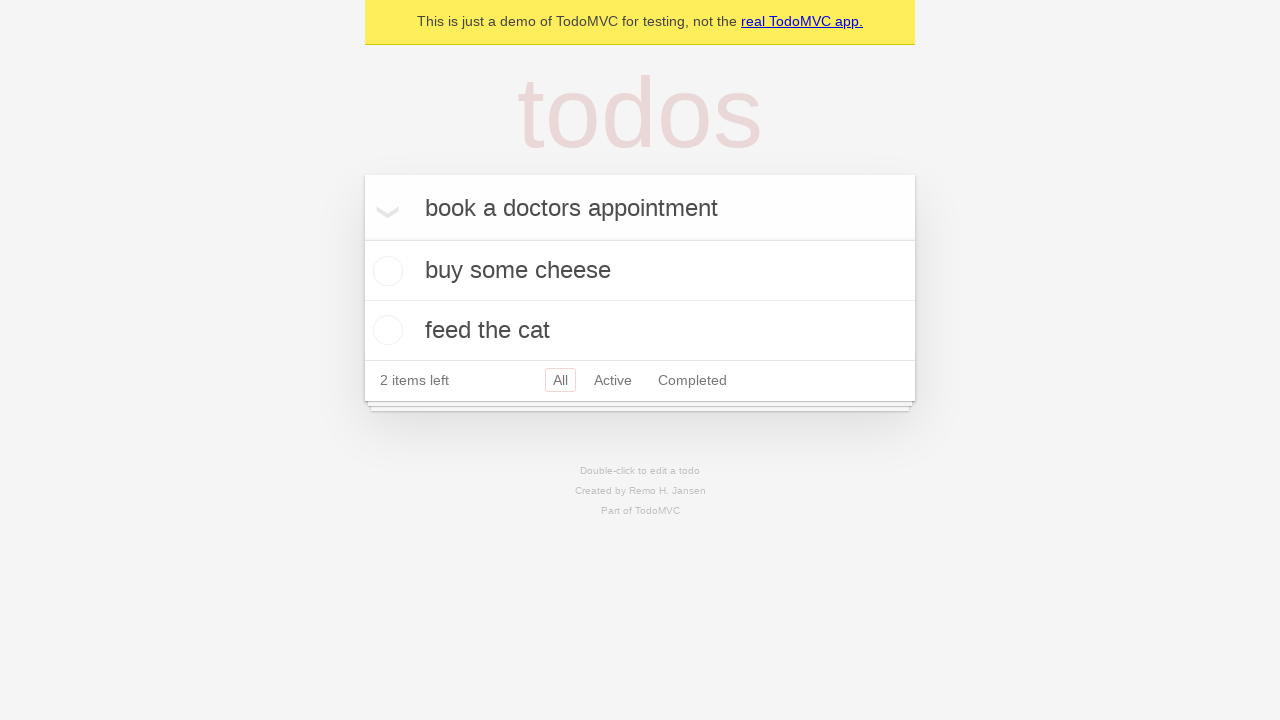

Pressed Enter to add third todo on .new-todo
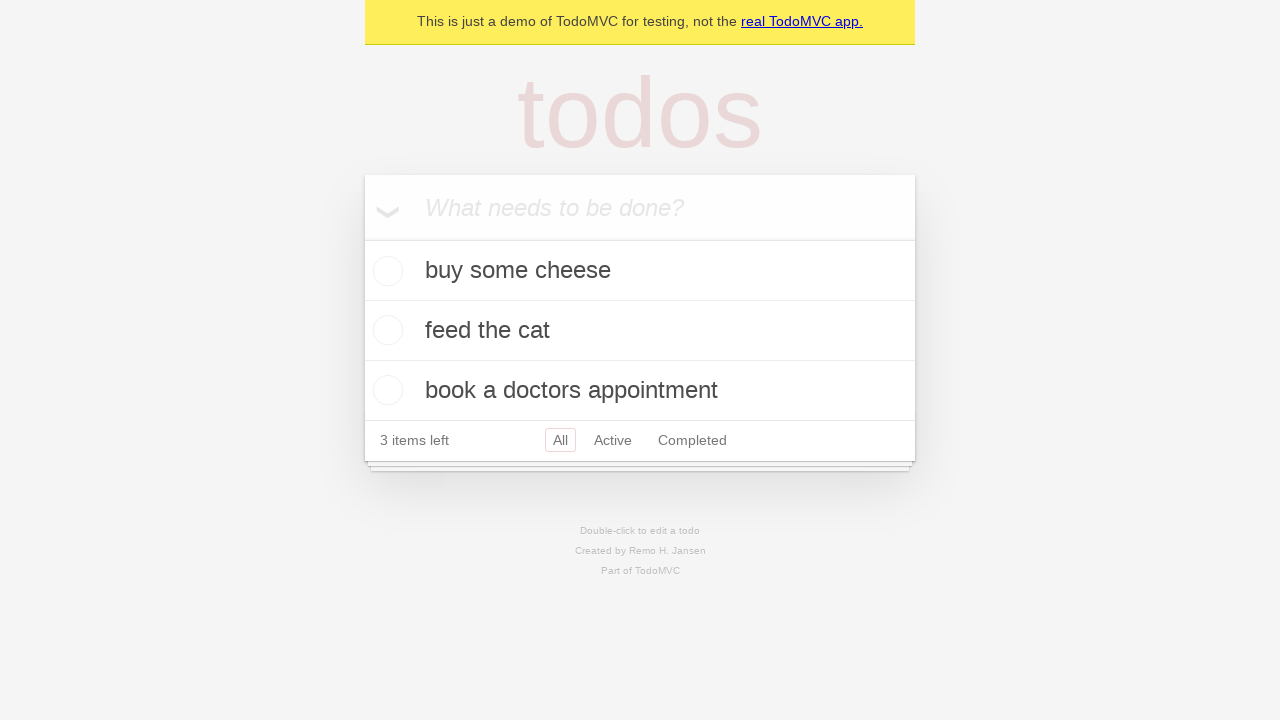

Waited for all three todo items to load
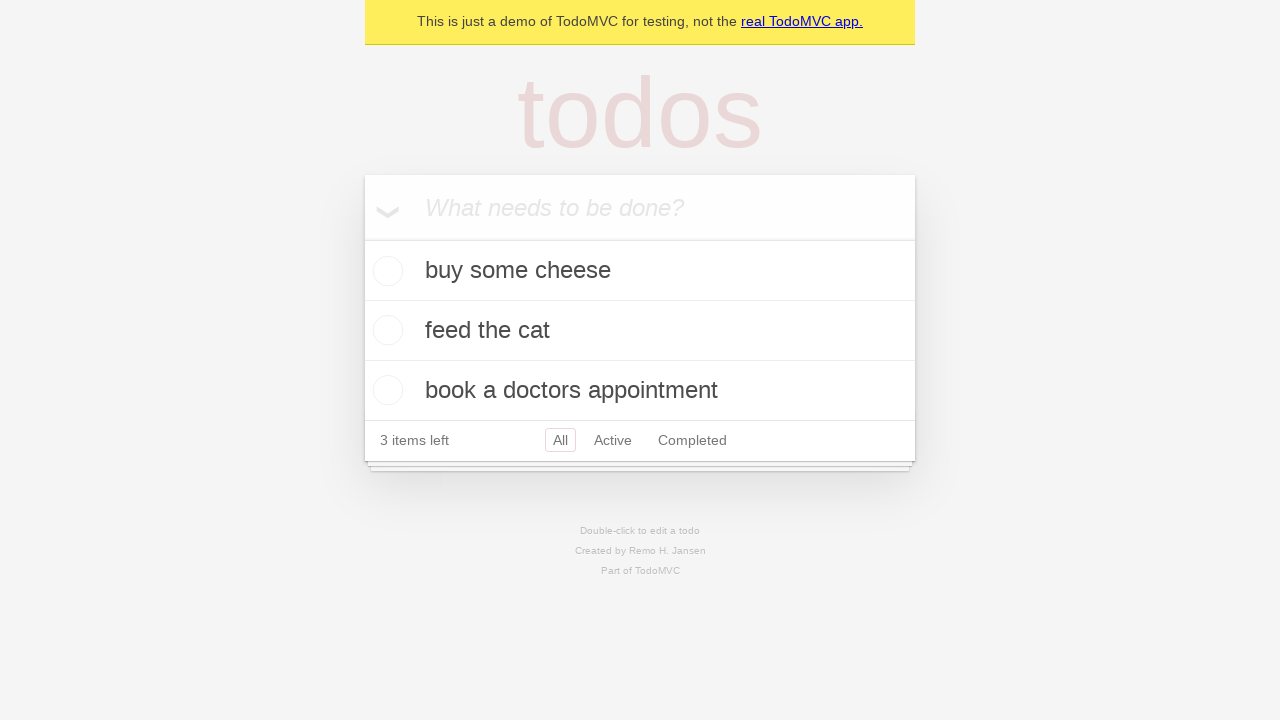

Checked the second todo item to mark it as completed at (385, 330) on .todo-list li >> nth=1 >> .toggle
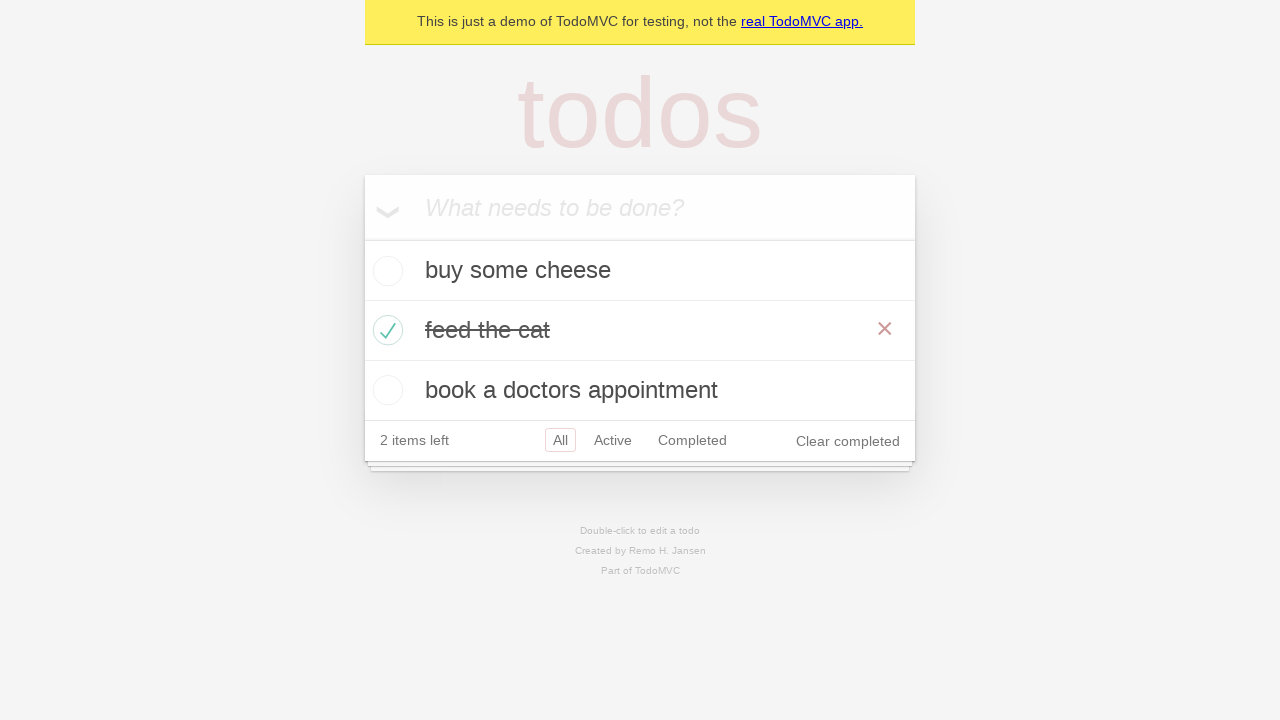

Clicked 'Clear completed' button to remove completed items at (848, 441) on .clear-completed
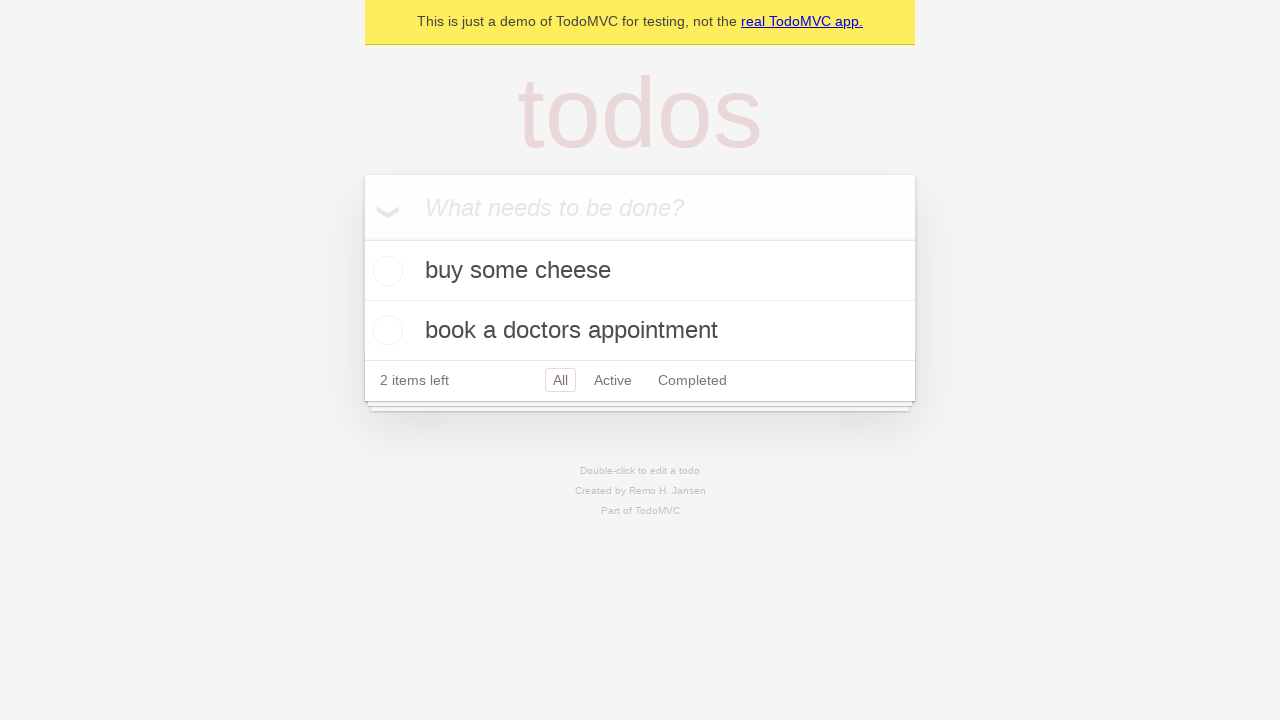

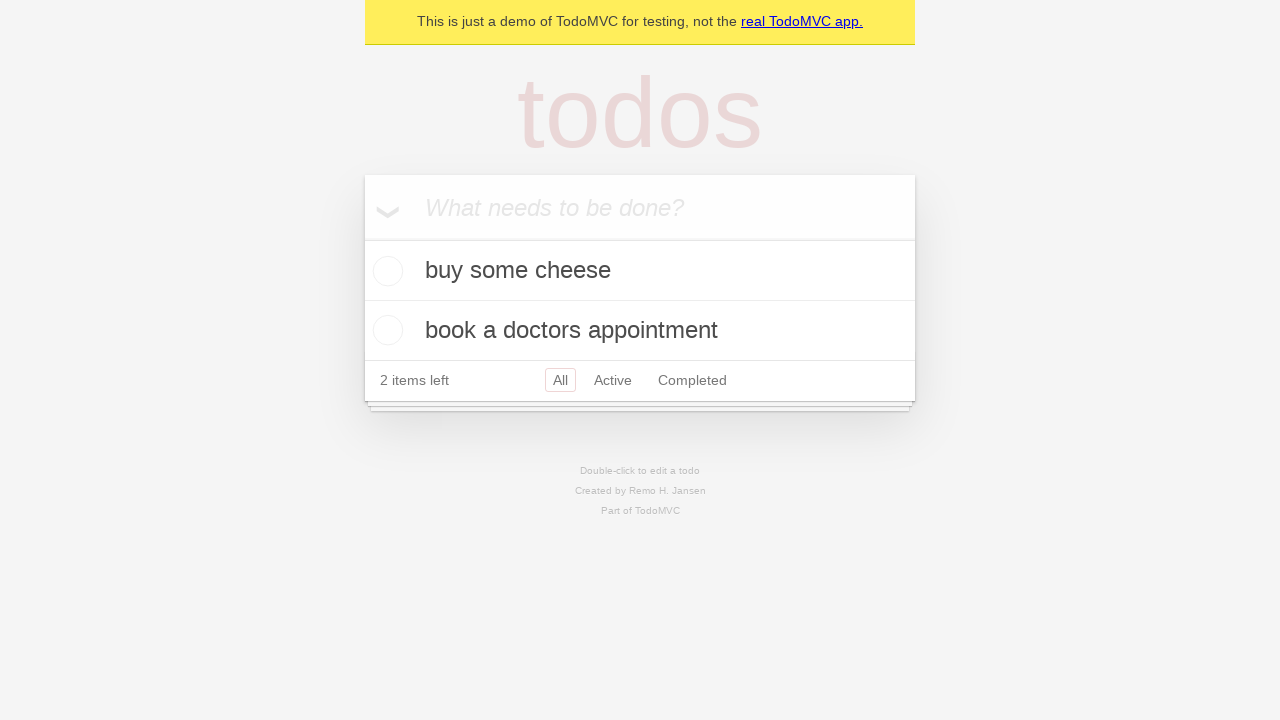